Tests window handling by clicking a button that opens a new window, switching to it, and clicking the Downloads link

Starting URL: https://demo.automationtesting.in/Windows.html

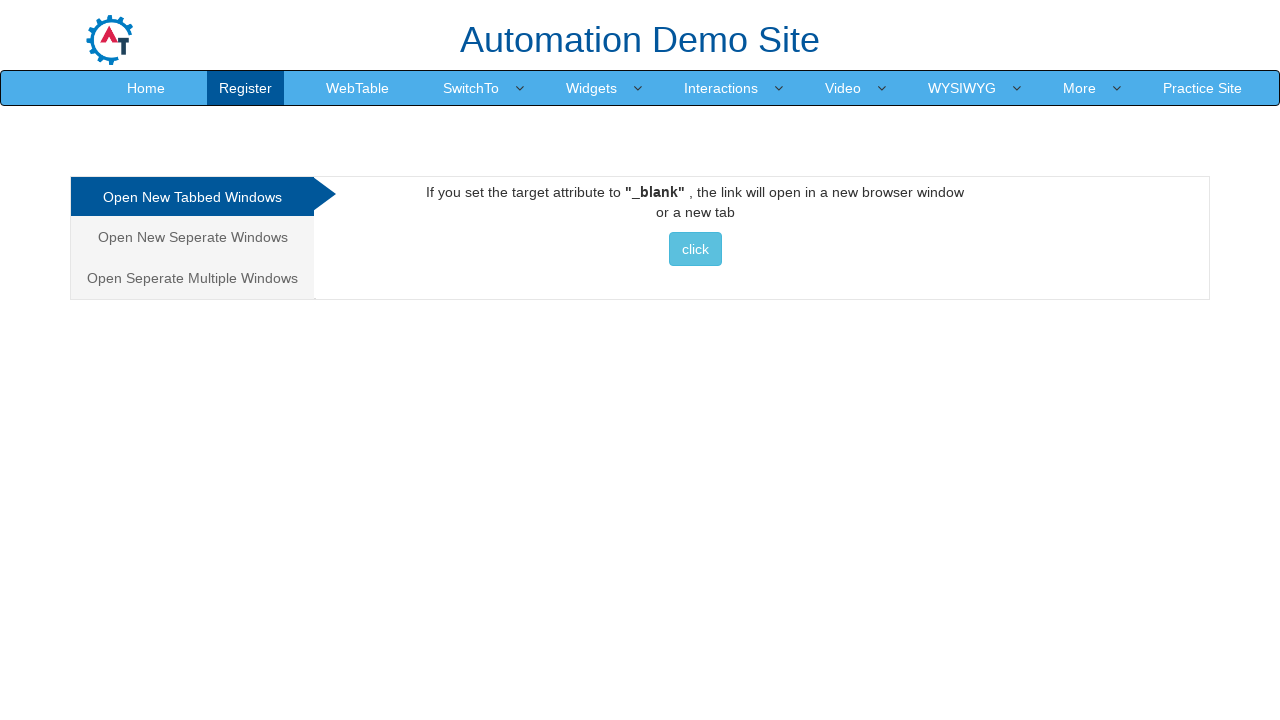

Clicked button to open new window at (695, 249) on xpath=//a[@href='http://www.selenium.dev']//button[@class='btn btn-info'][normal
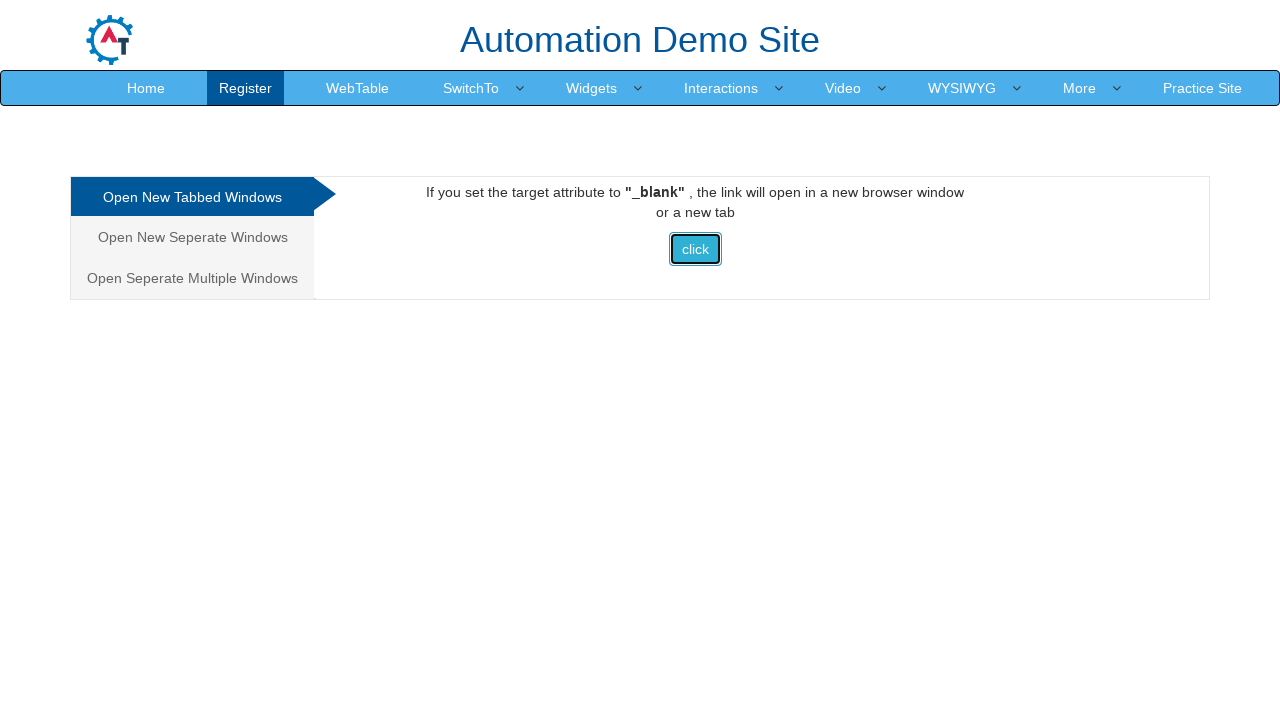

New window opened and captured
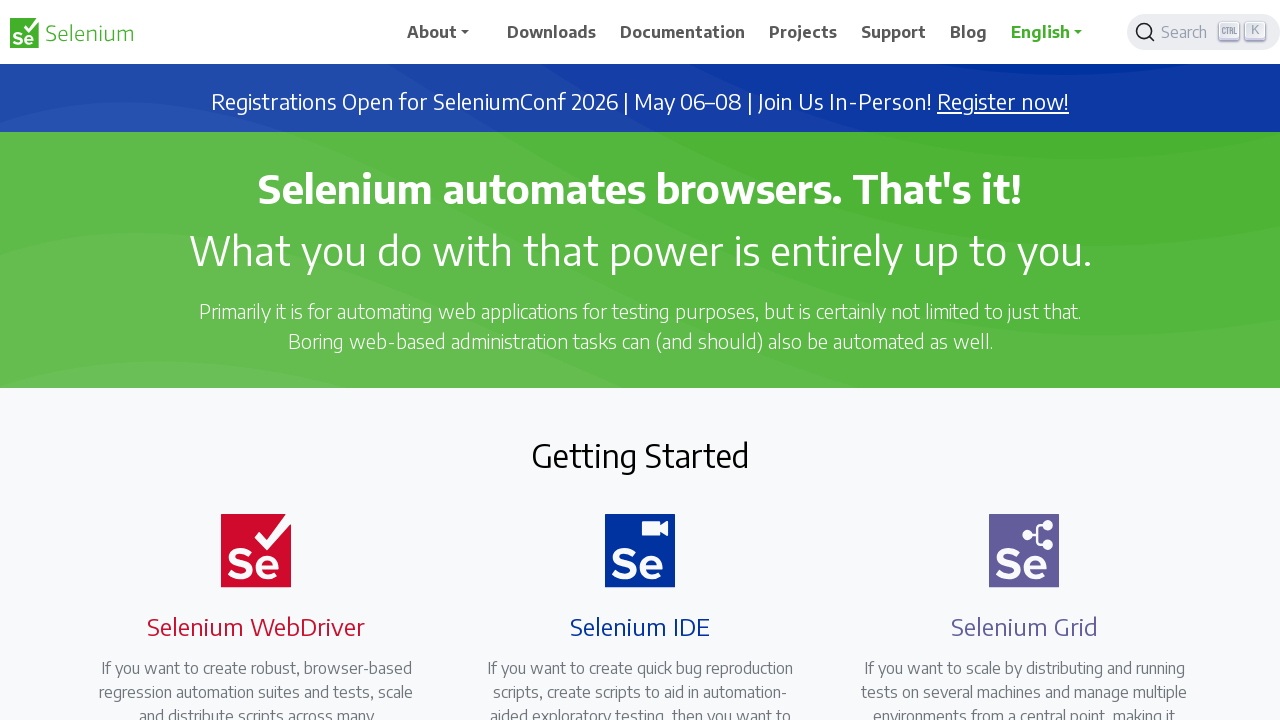

Clicked Downloads link in new window at (552, 32) on xpath=//span[normalize-space()='Downloads']
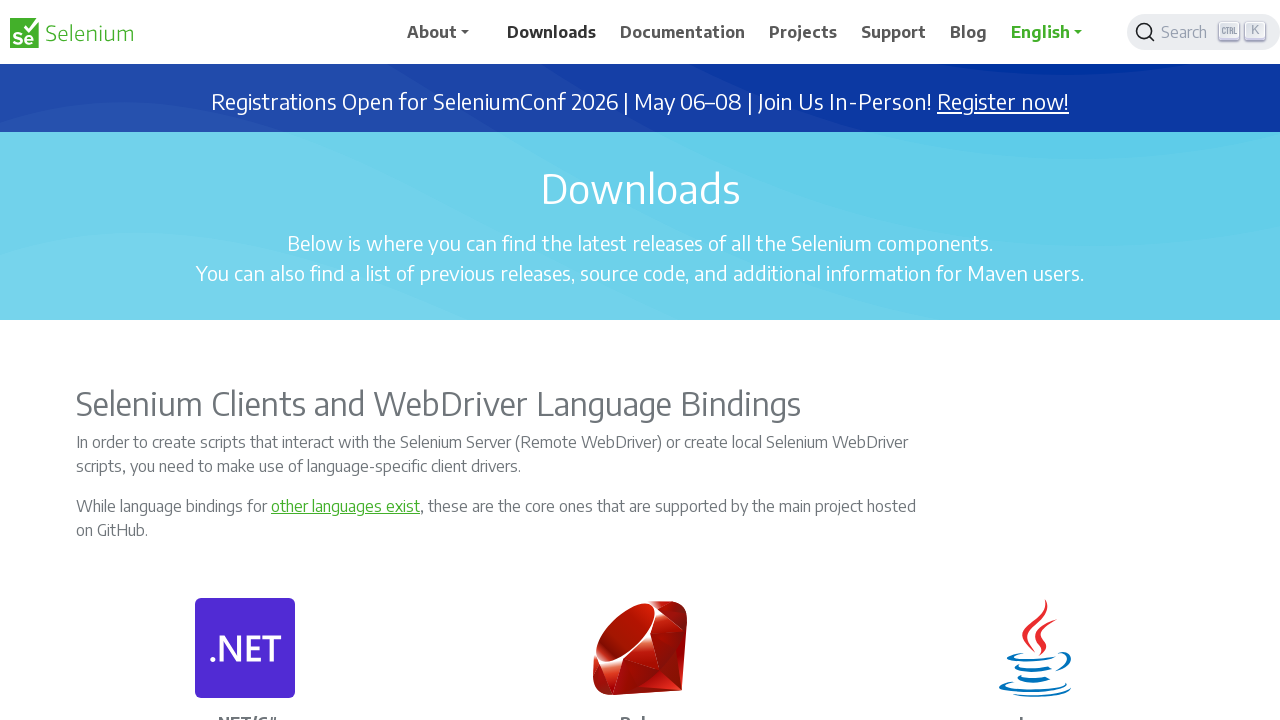

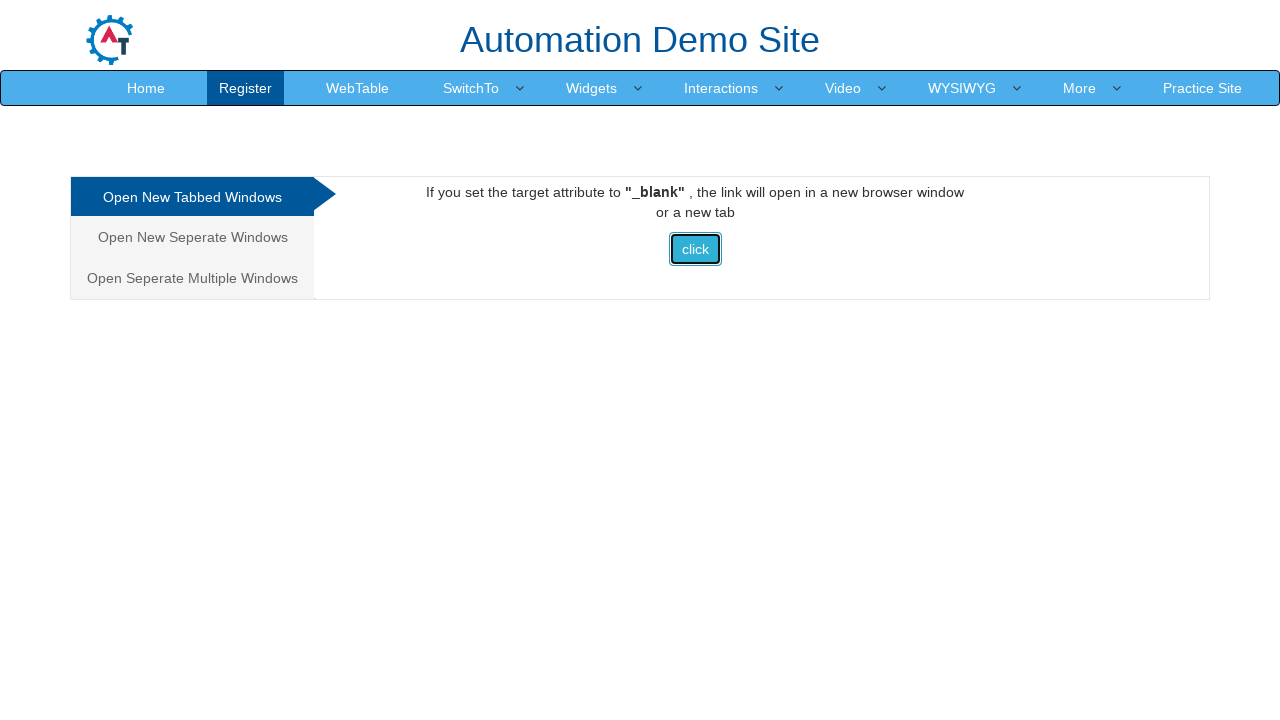